Tests confirm JavaScript dialog by clicking a button, dismissing the dialog, and verifying the cancel result

Starting URL: https://keybooks.ro/events_calendar/

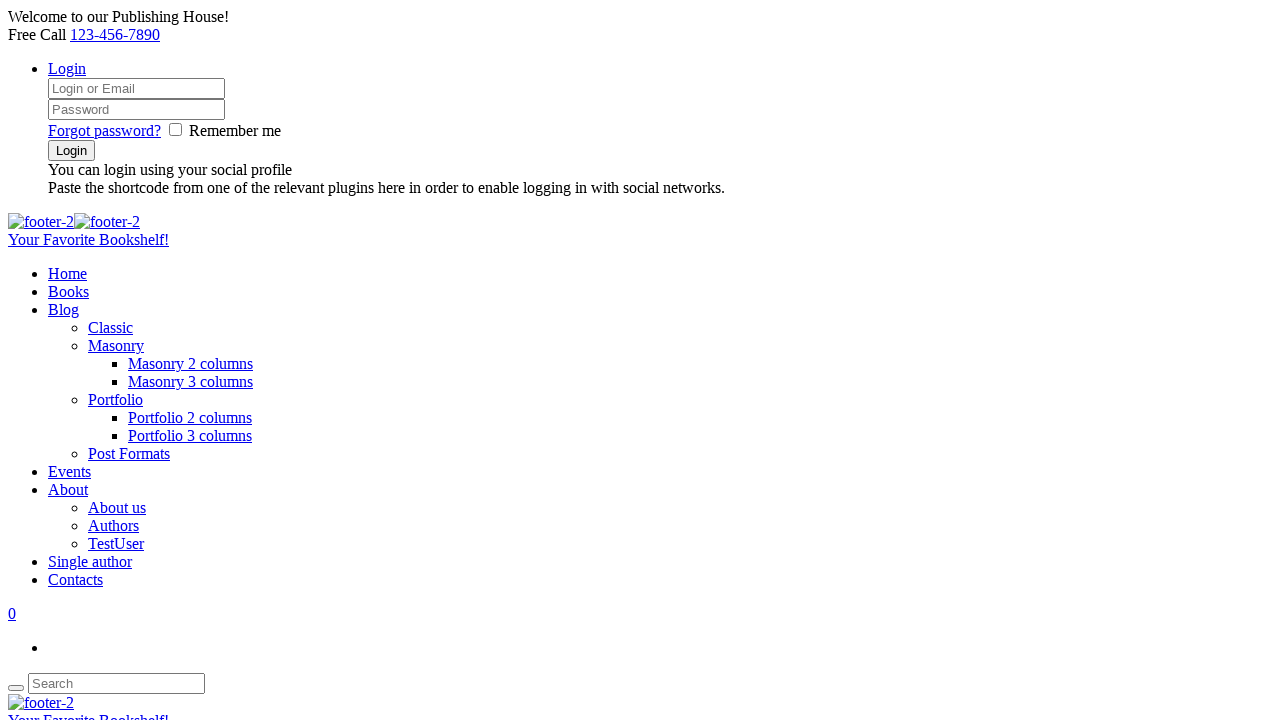

Set up dialog handler to dismiss confirm dialogs
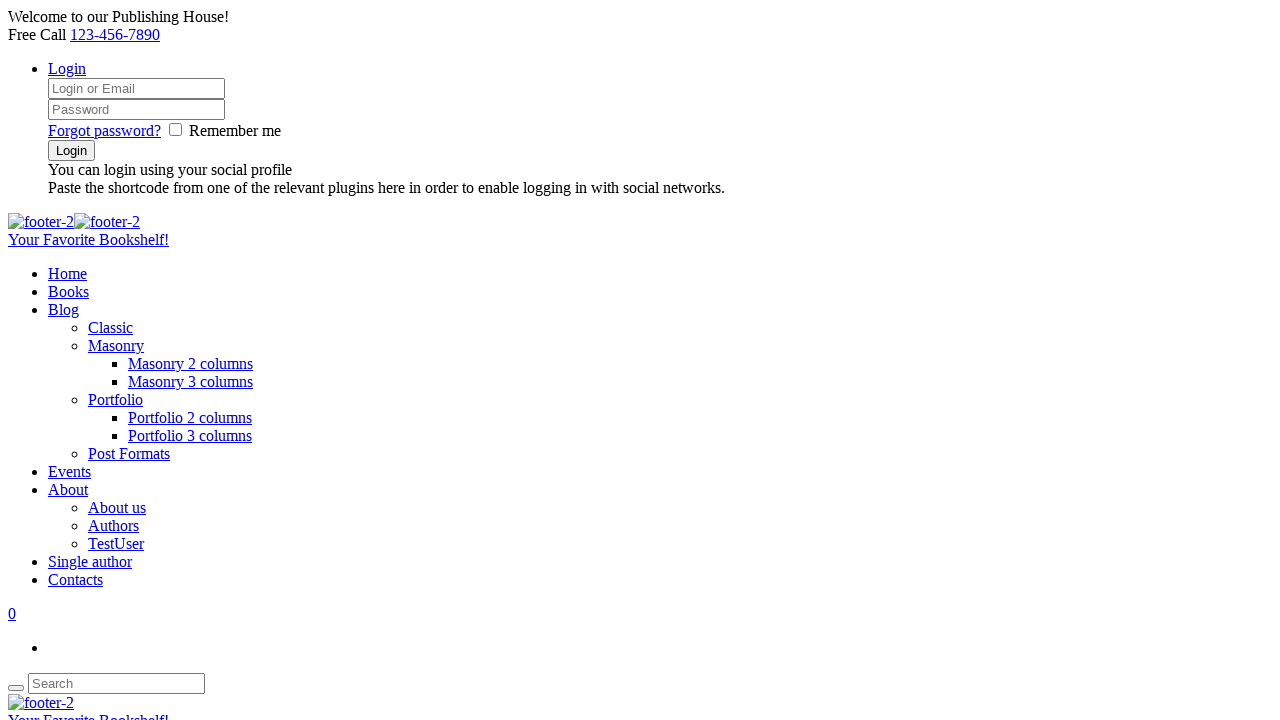

Clicked button to trigger confirm JavaScript dialog at (52, 360) on div[id='confirmBtn'] > button
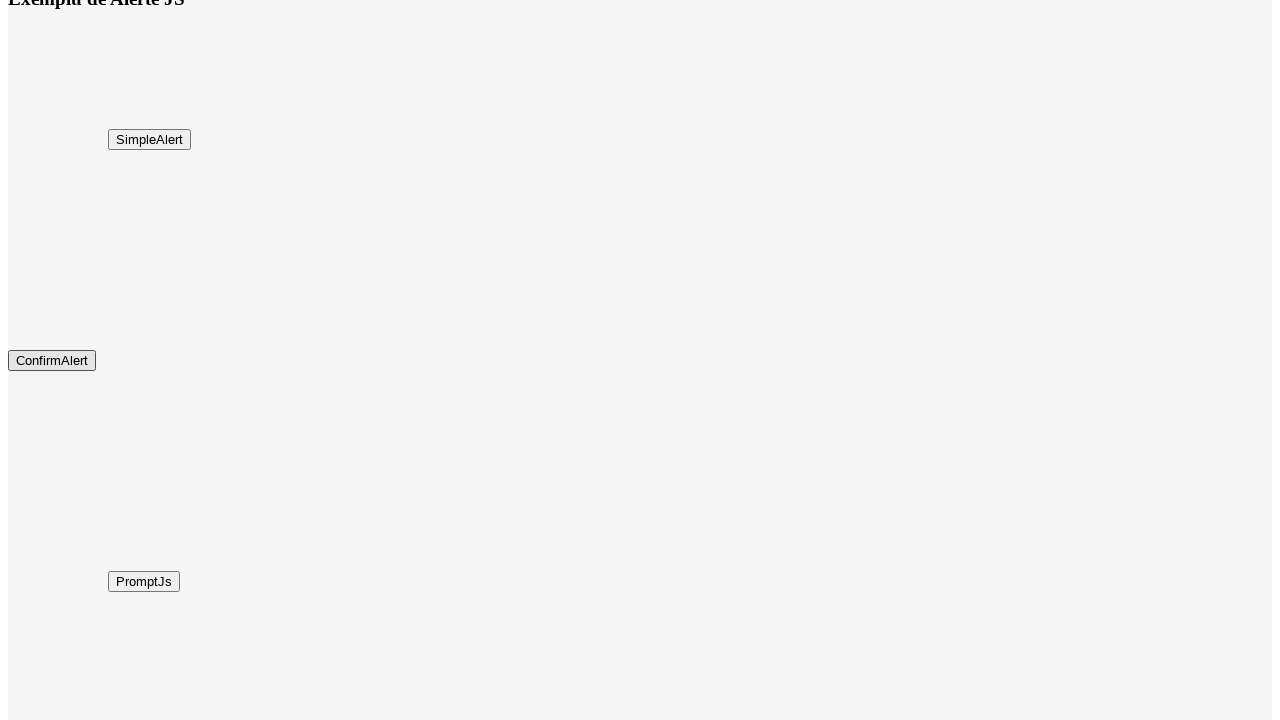

Verified 'You pressed Cancel!' message appeared after dismissing dialog
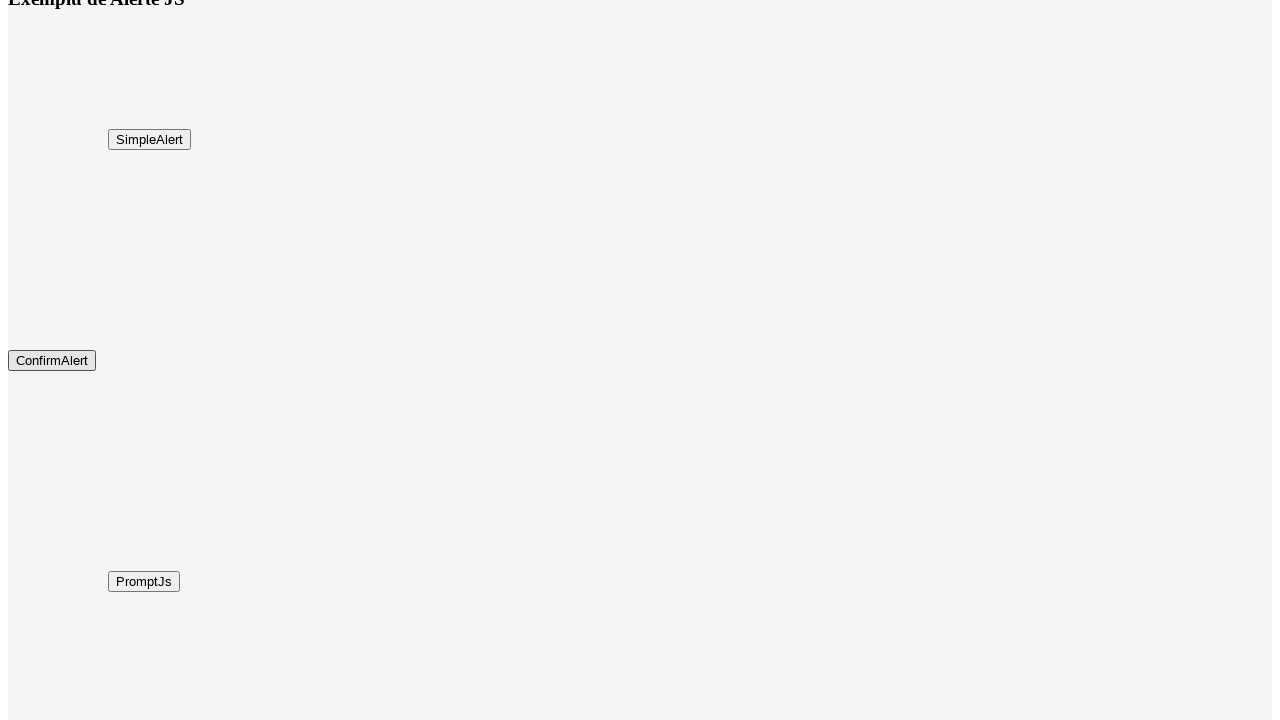

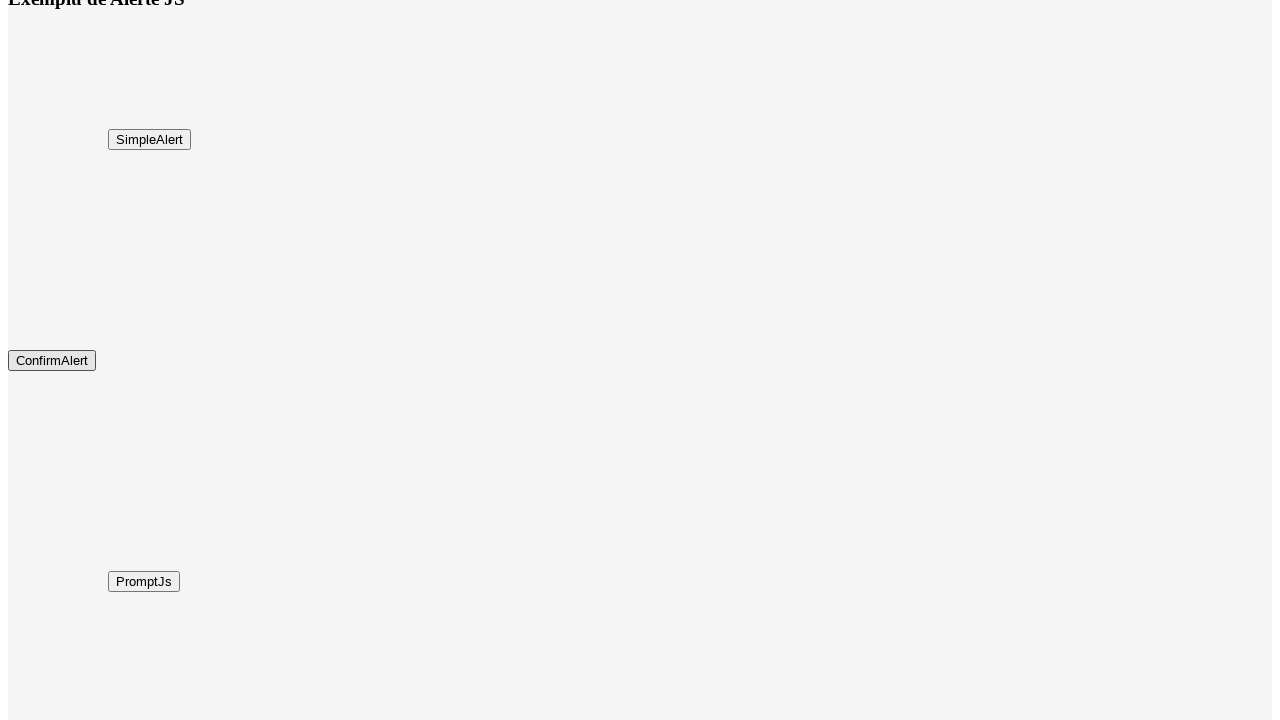